Verifies that the Study Brew homepage has the correct page title

Starting URL: https://study-brew.vercel.app

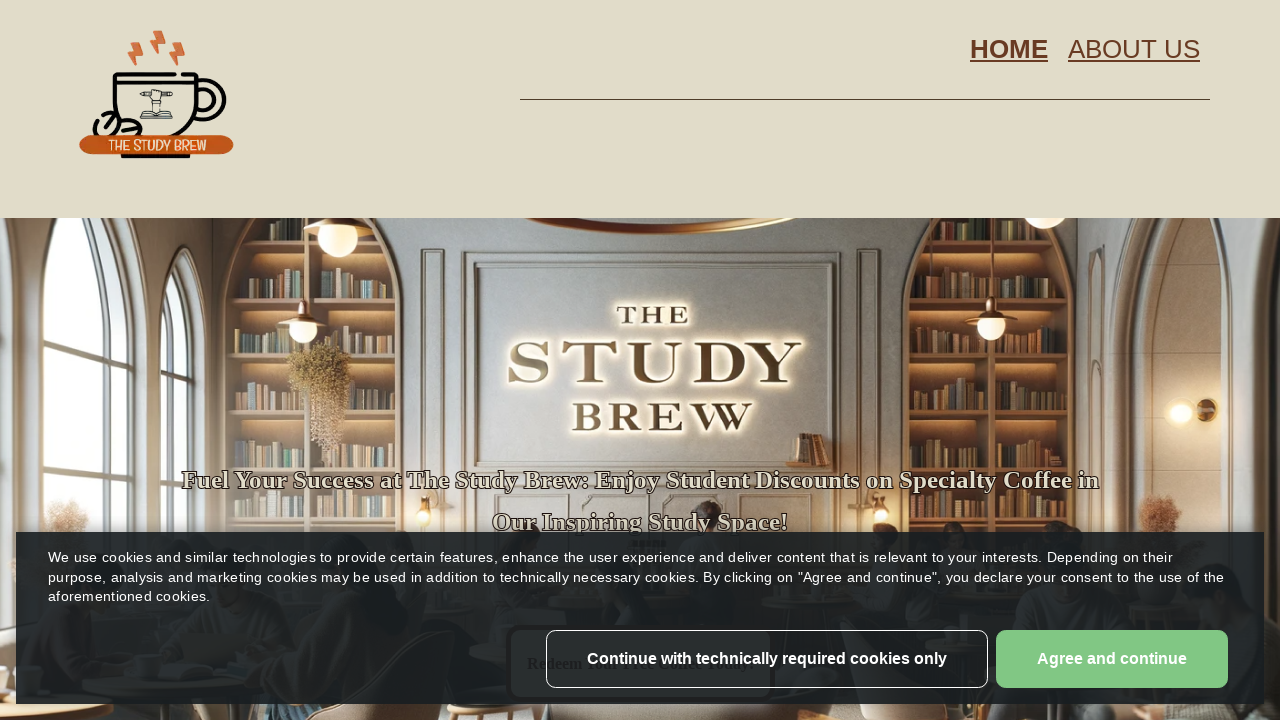

Navigated to Study Brew homepage
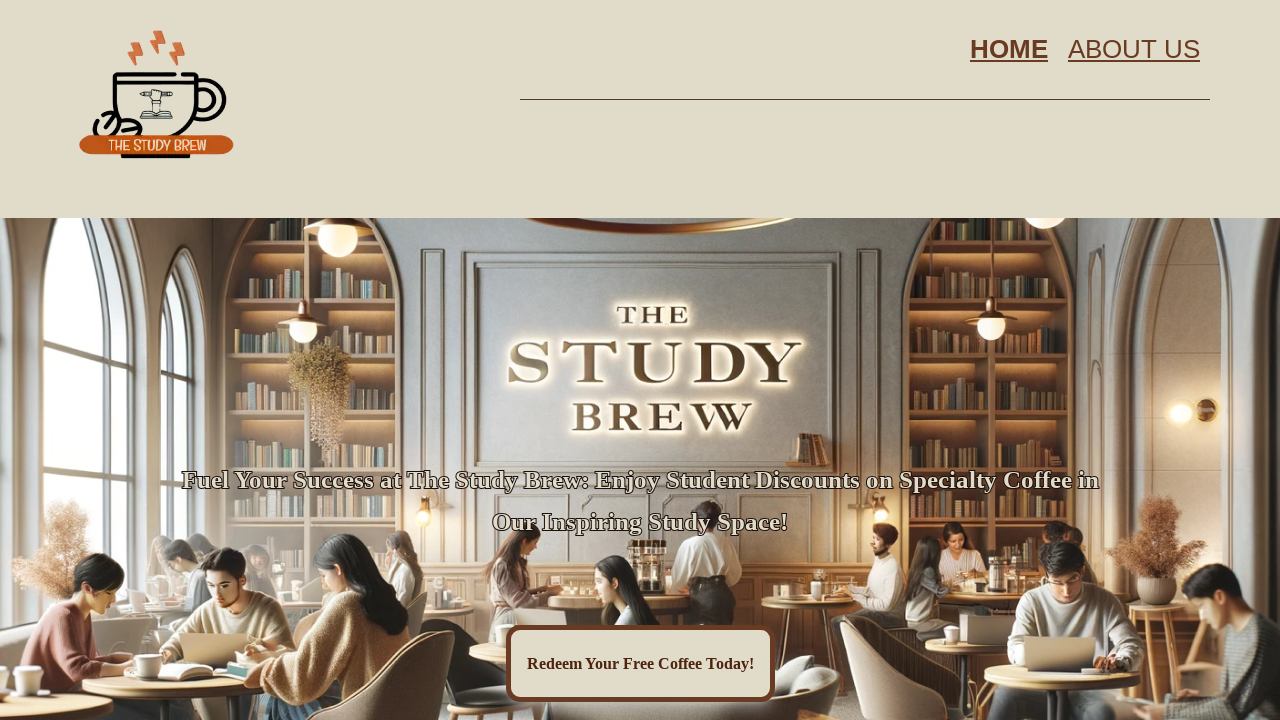

Verified page title is 'Study Brew'
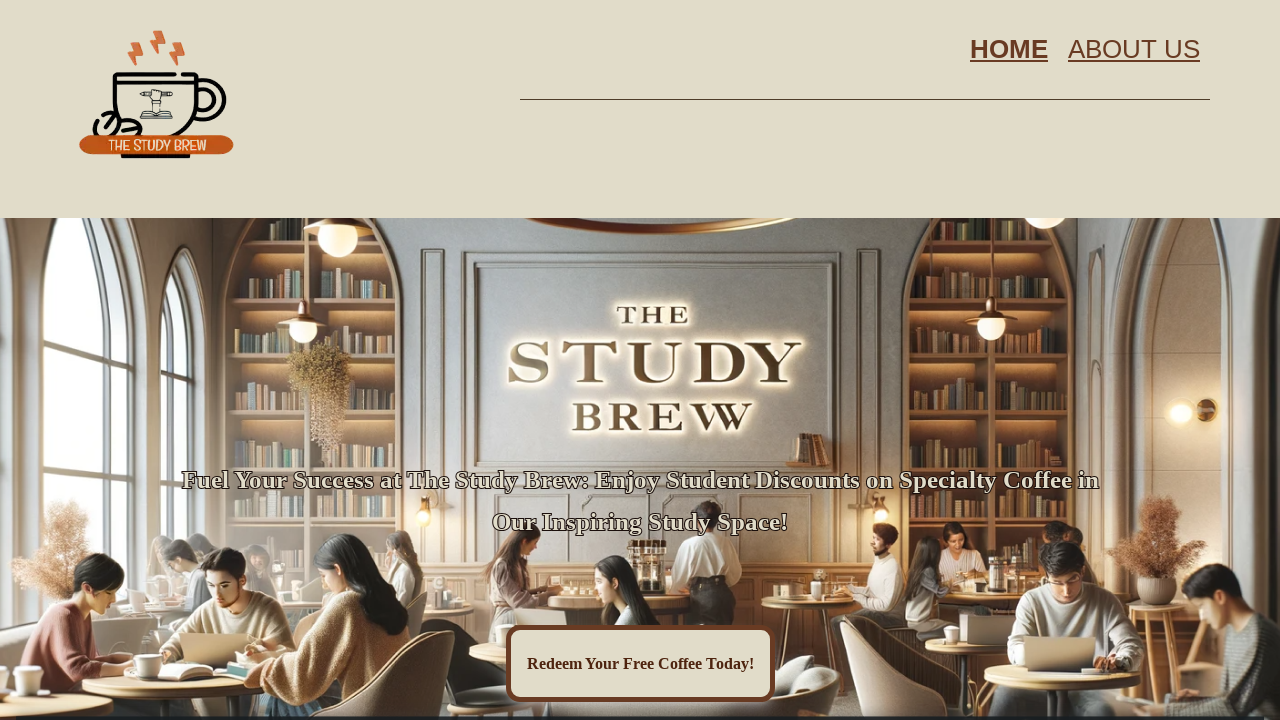

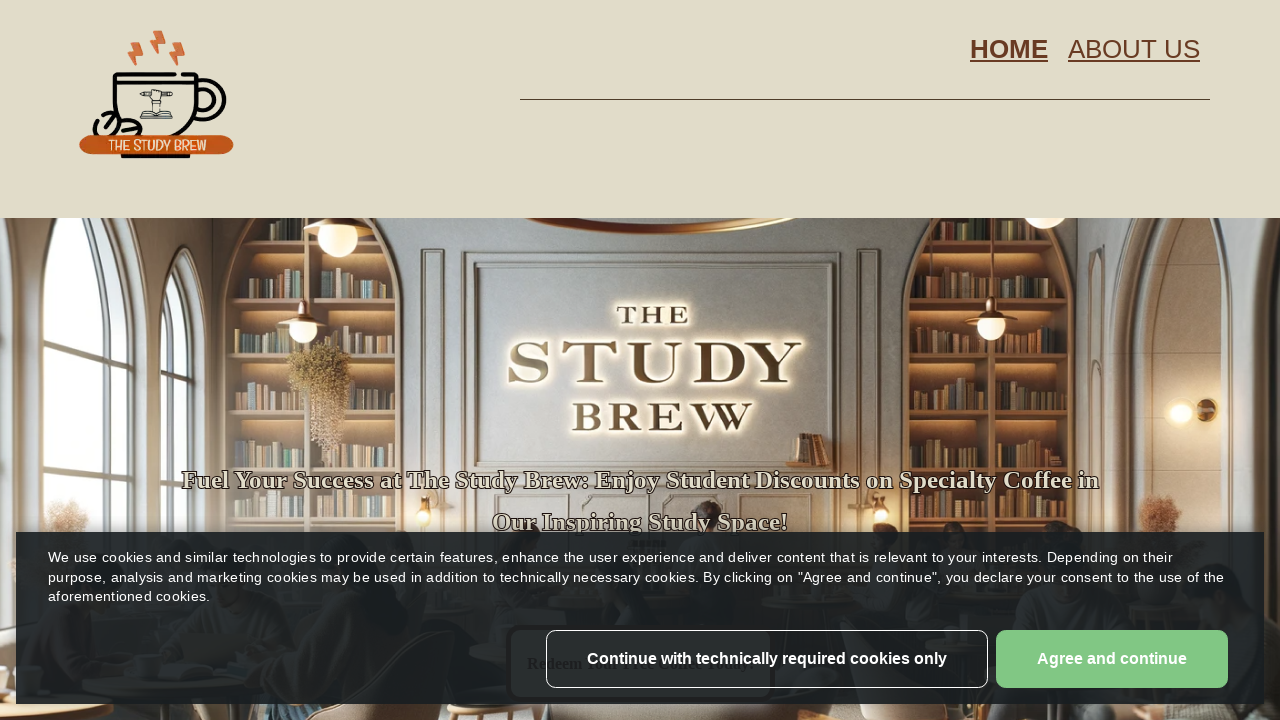